Navigates to the Demoblaze demo store, clicks on the Laptops category, and browses through the laptop listings using pagination

Starting URL: https://www.demoblaze.com

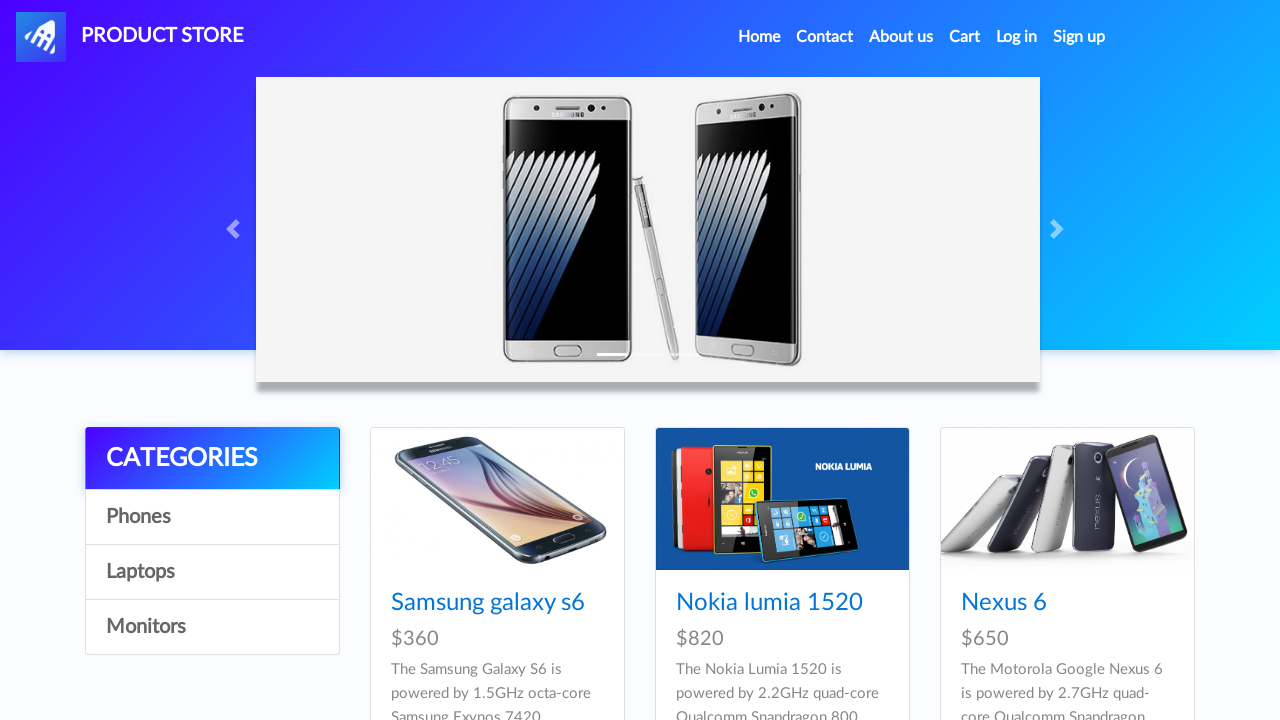

Clicked on Laptops category button at (212, 572) on xpath=//*[@id="itemc"][2]
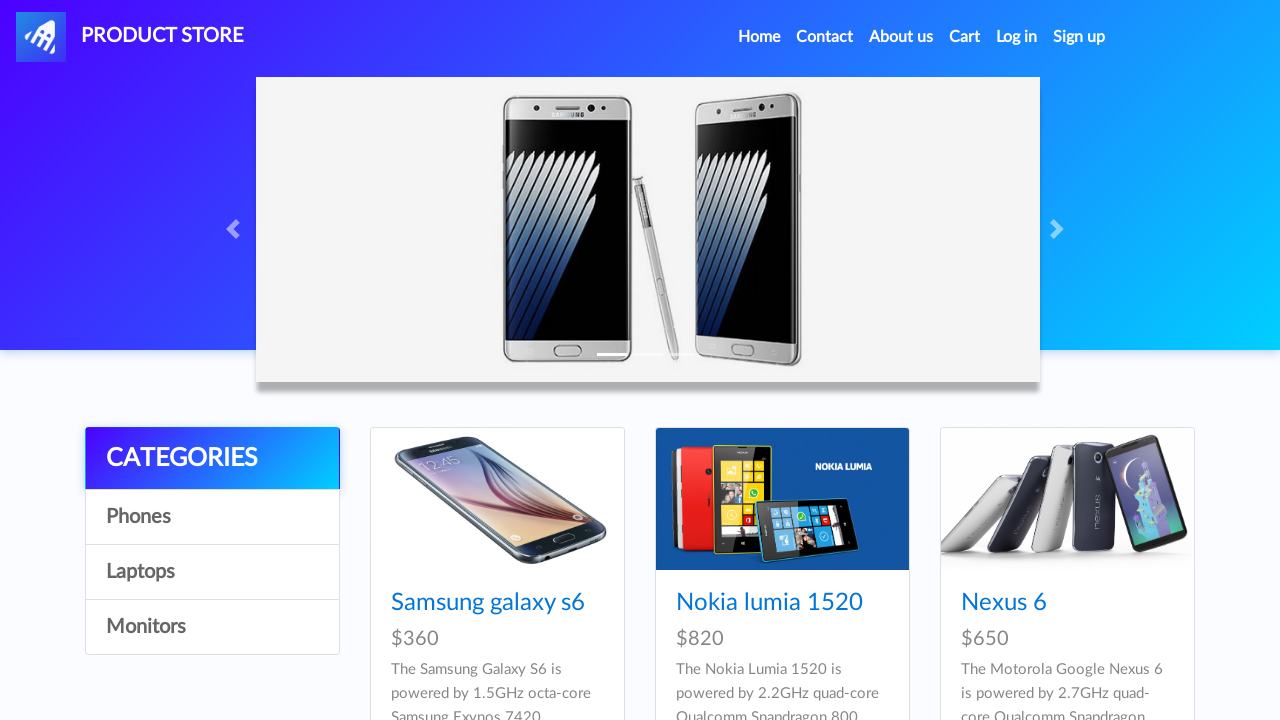

Laptop products loaded
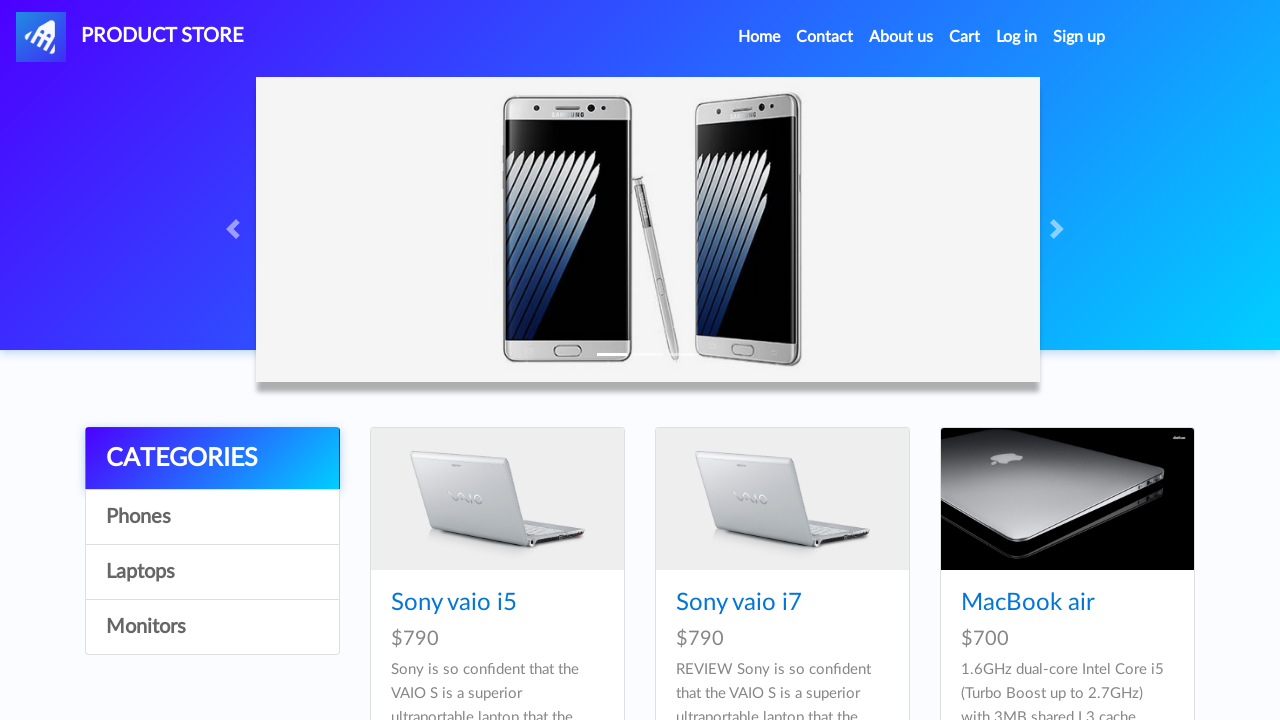

Clicked next button to view more laptops at (1166, 386) on #next2
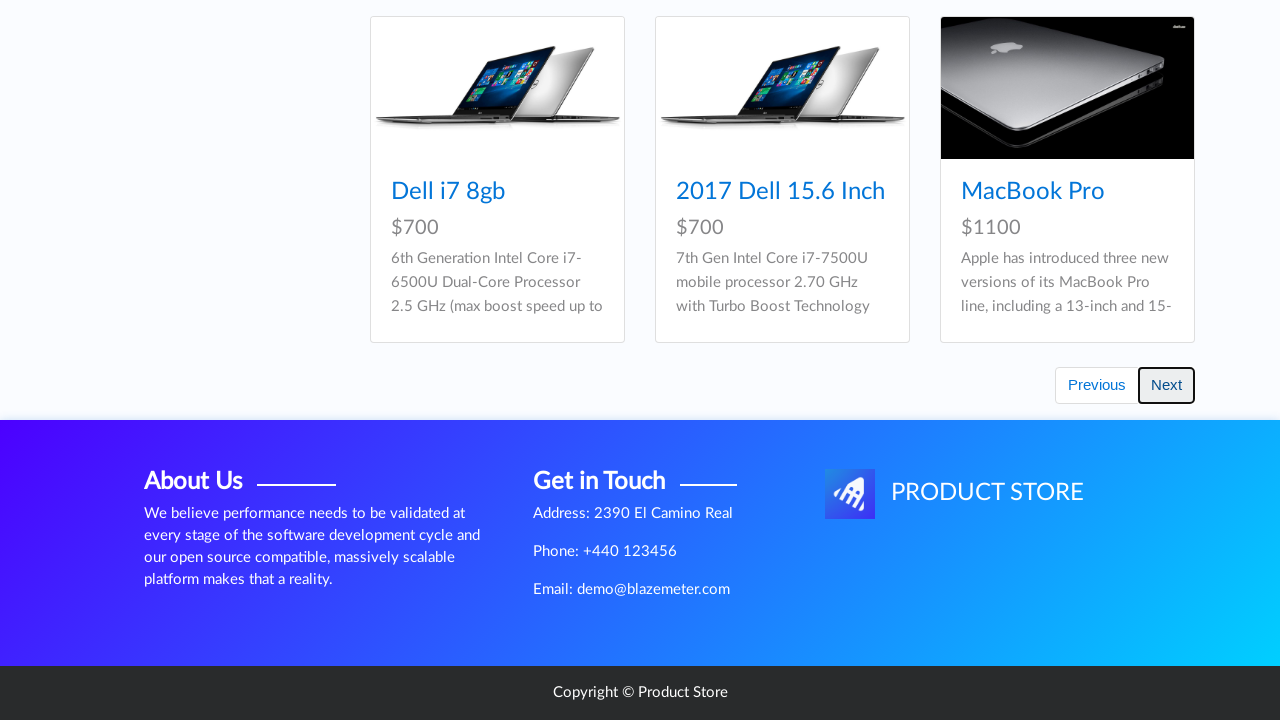

Waited for page to load after pagination
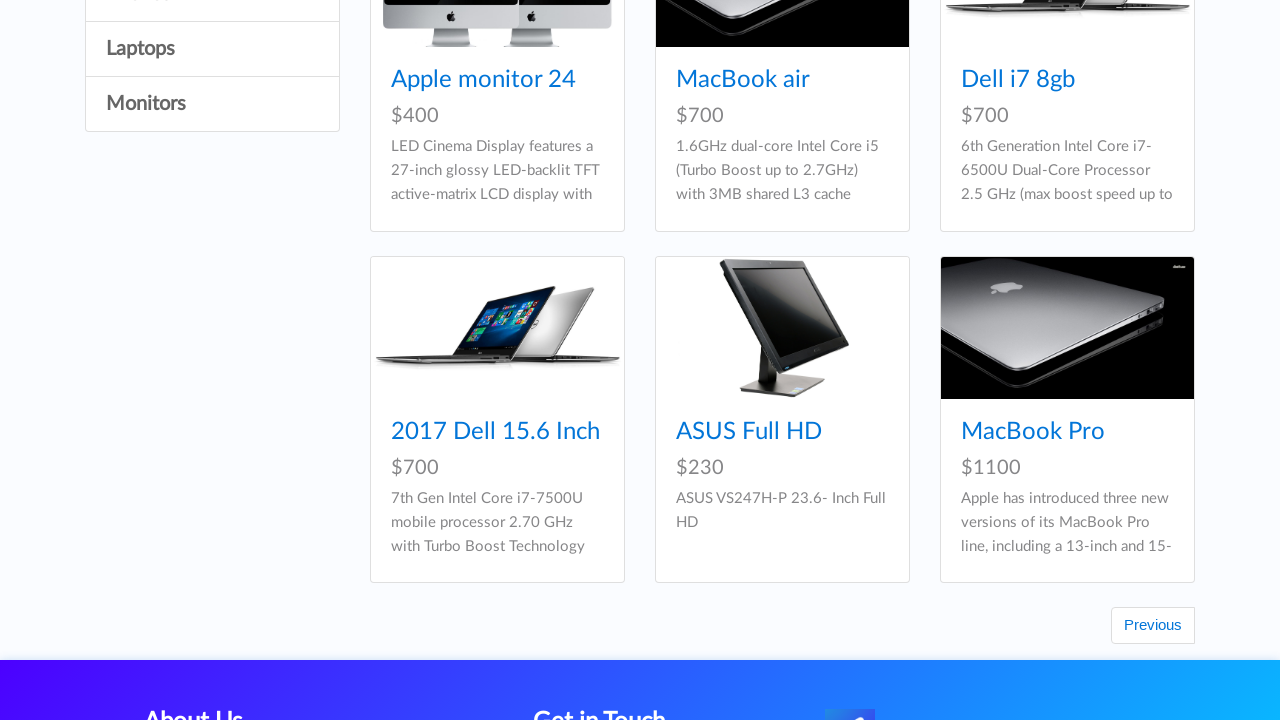

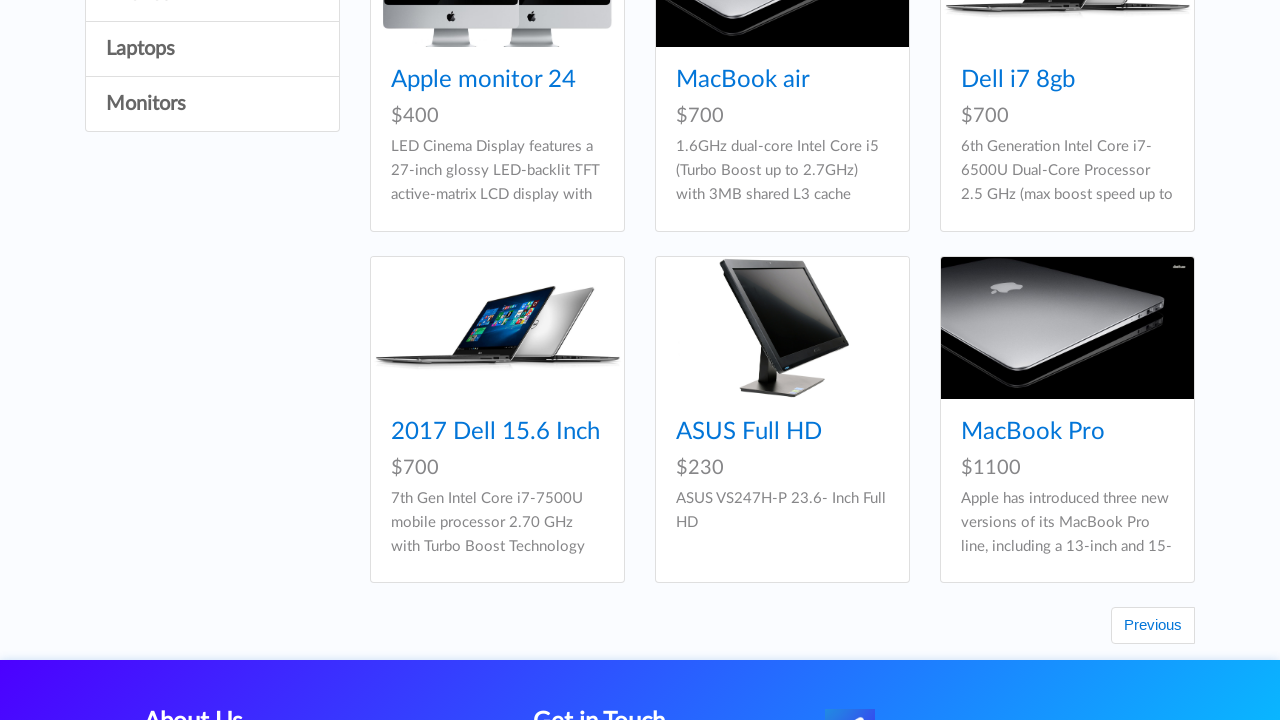